Tests scrolling to a large table element by first navigating to the large DOM page and then scrolling the table into view using JavaScript.

Starting URL: https://the-internet.herokuapp.com/

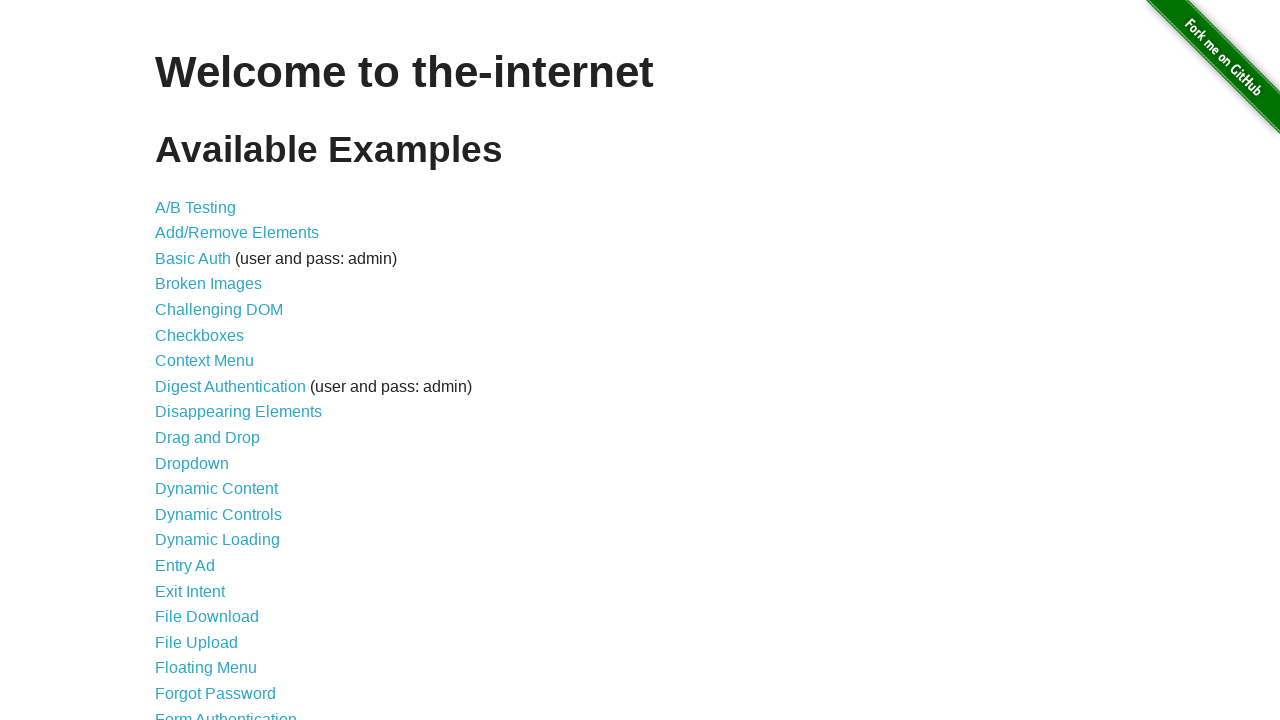

Clicked link to navigate to large DOM page at (225, 361) on a[href='/large']
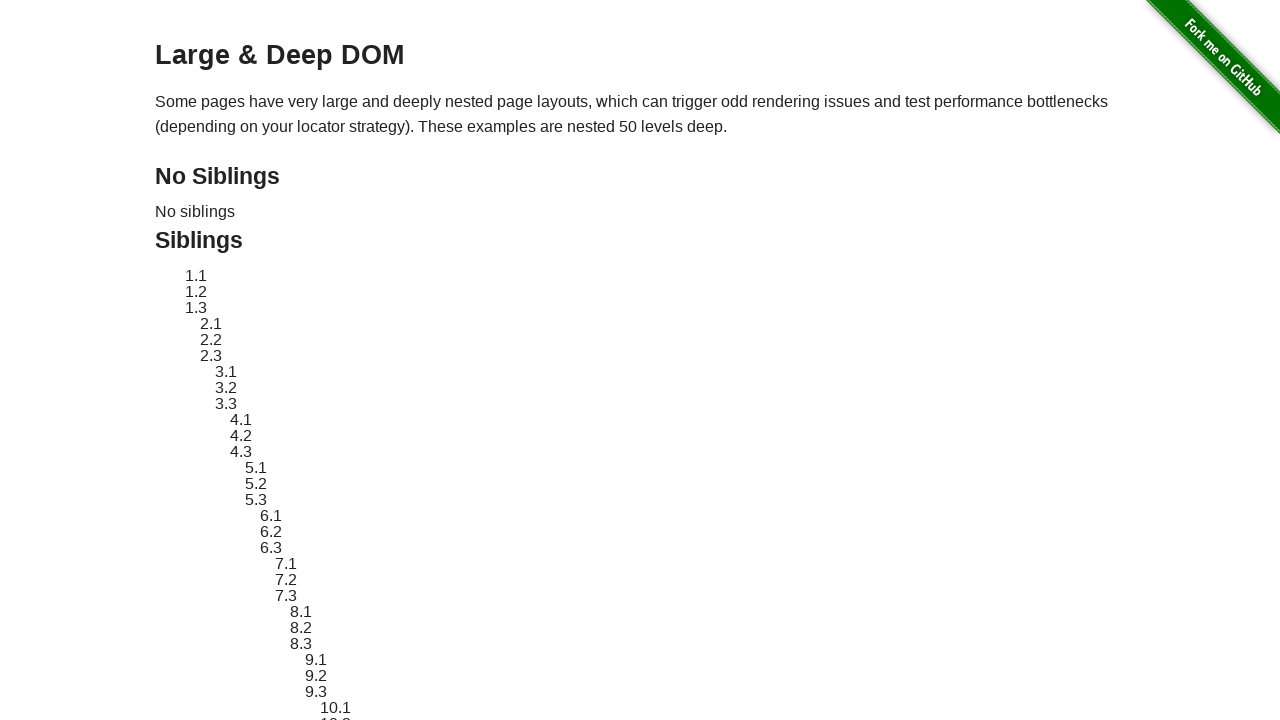

Large table element loaded and is present
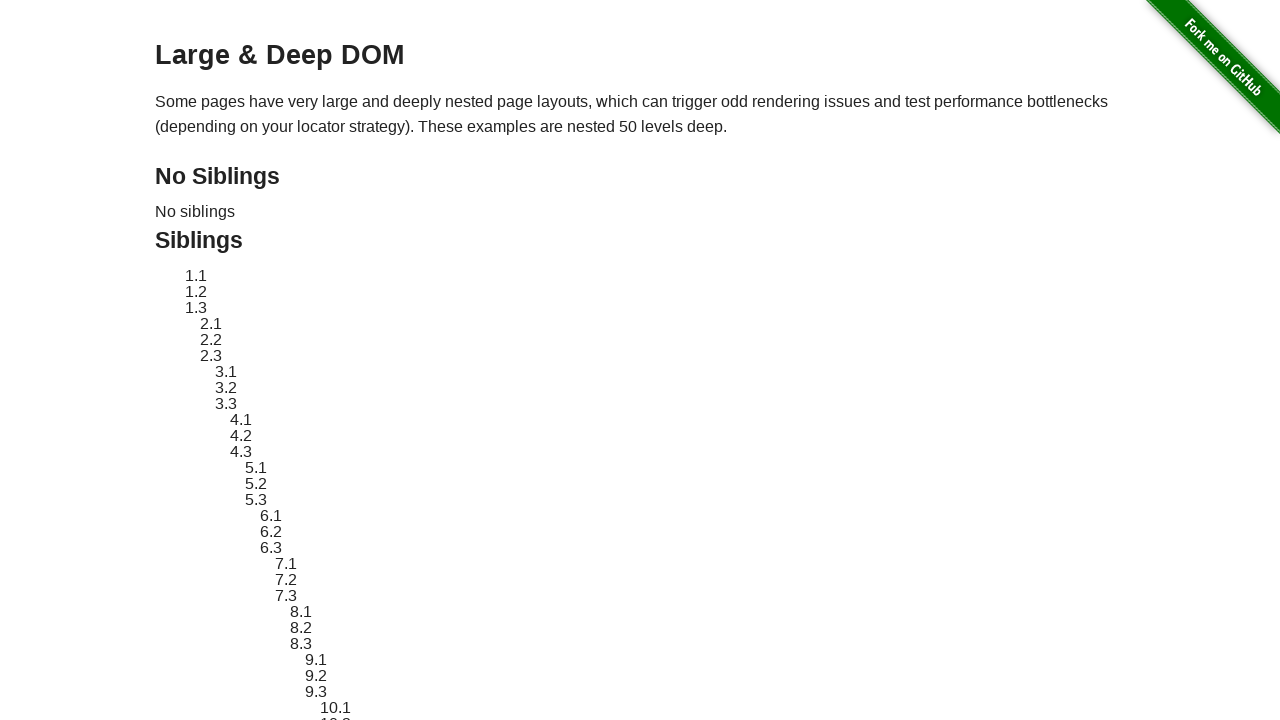

Scrolled large table element into view using JavaScript
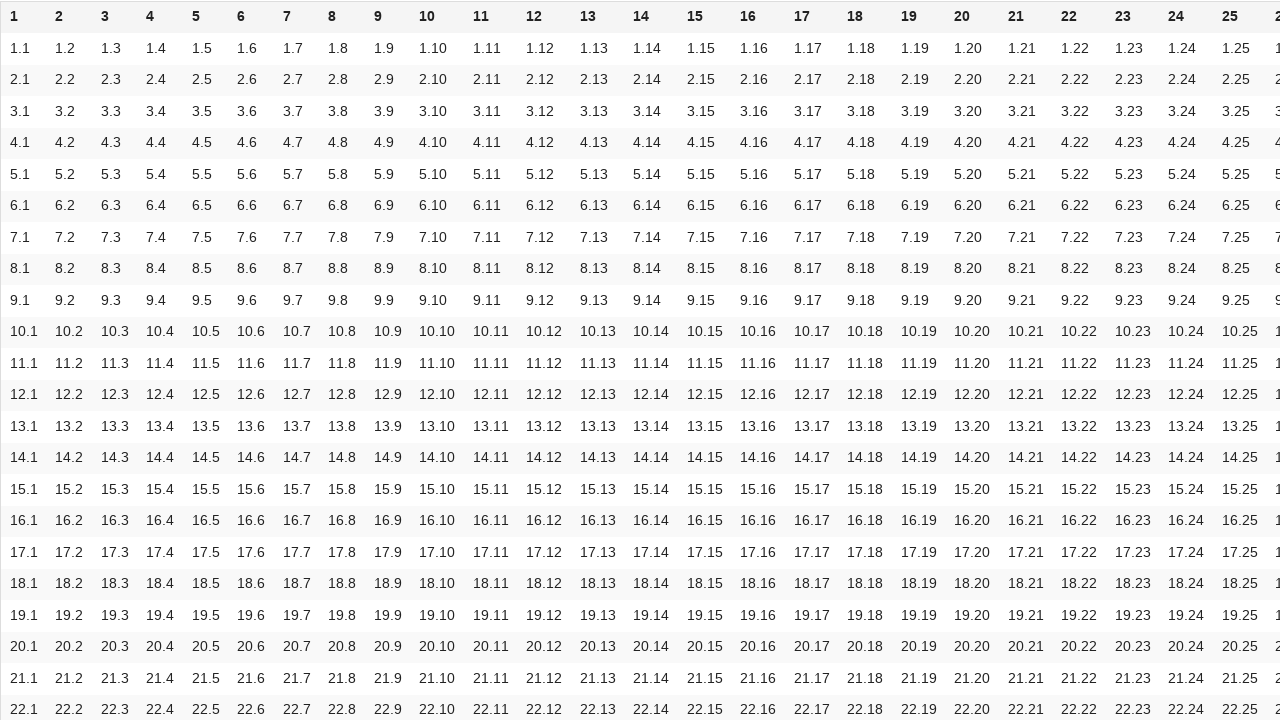

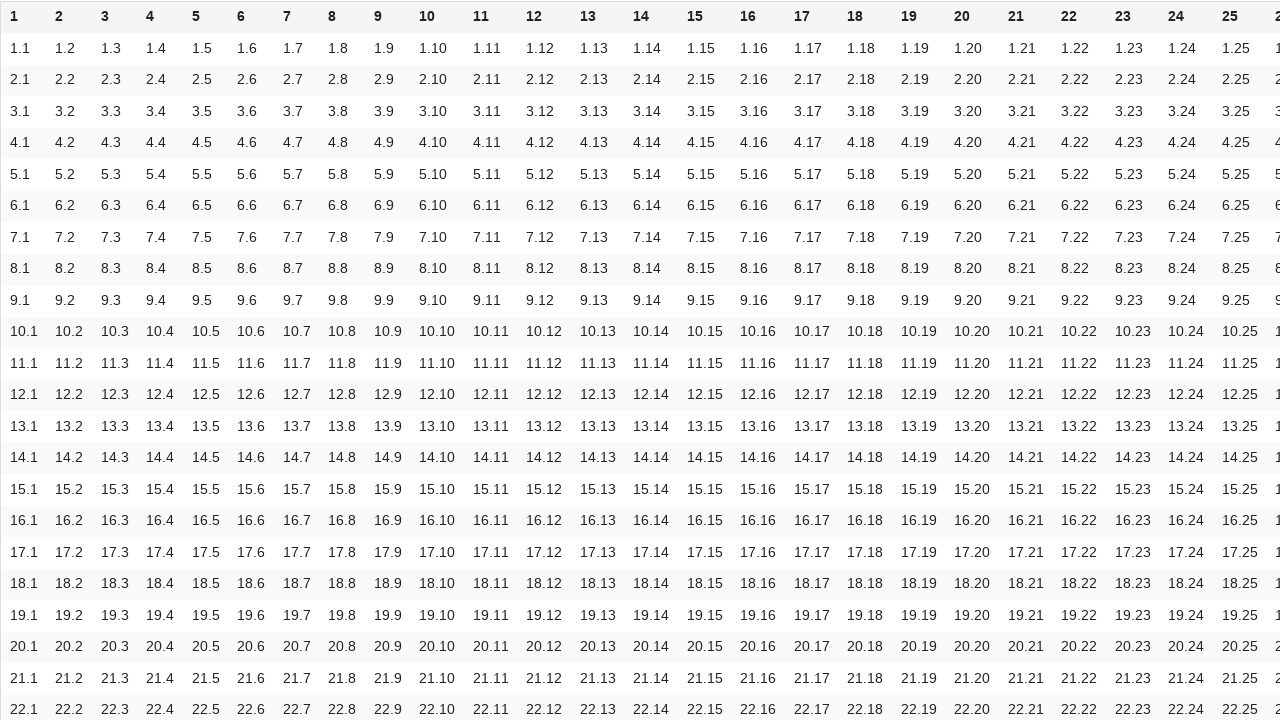